Interacts with Swagger Petstore API documentation by expanding an API endpoint, enabling try-it-out mode, and executing the API call

Starting URL: https://petstore.swagger.io

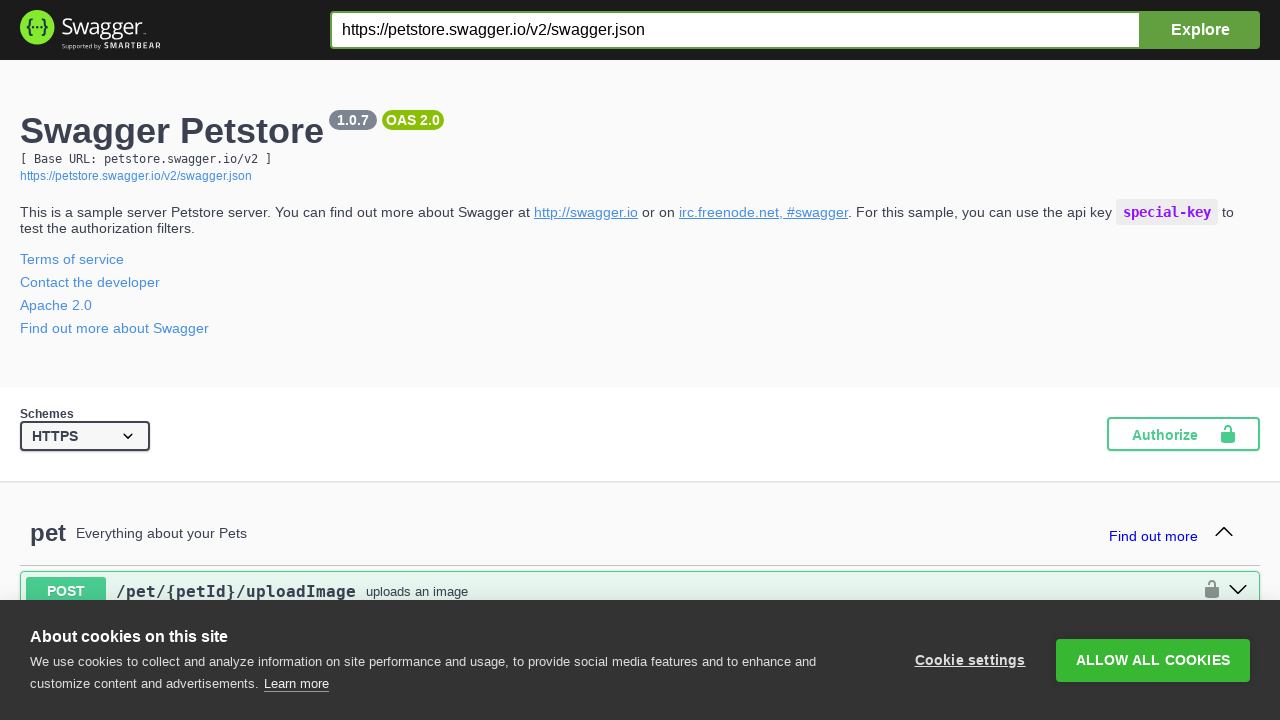

Expanded POST /pet endpoint in Swagger Petstore API documentation at (640, 360) on #operations-pet-addPet > div.opblock-summary.opblock-summary-post
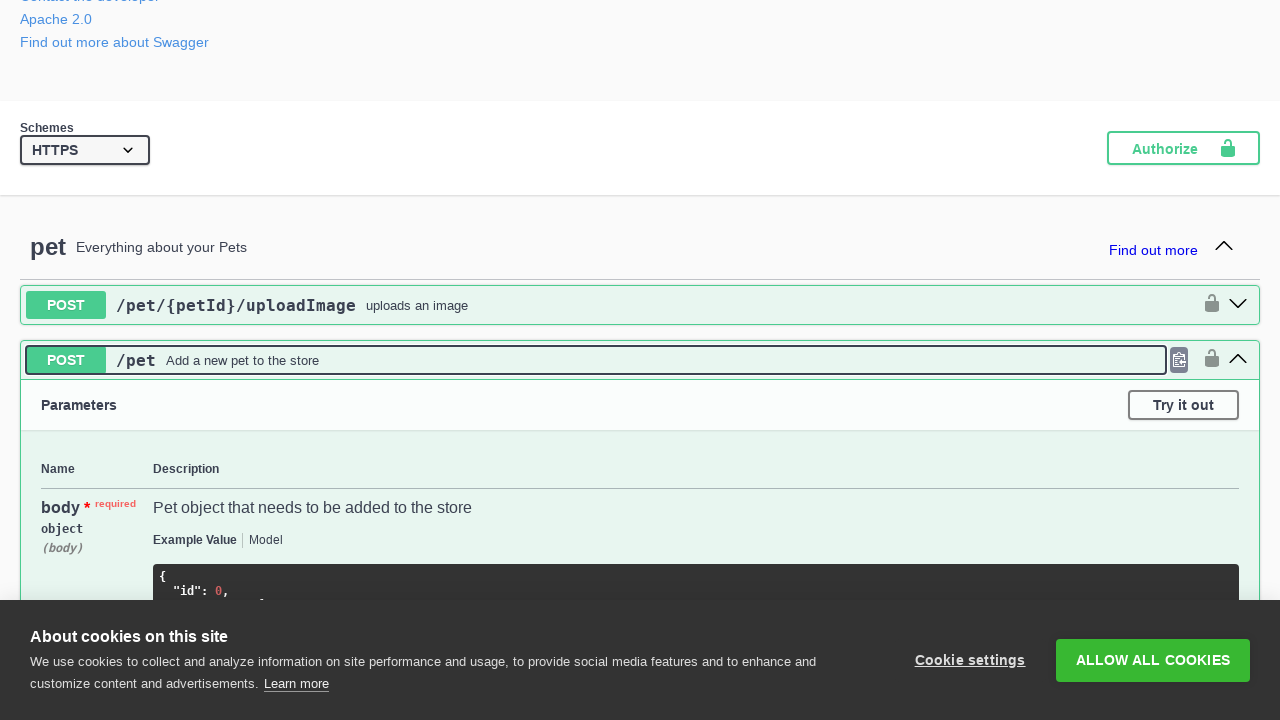

Clicked 'Try it out' button to enable try-it-out mode at (1184, 405) on #operations-pet-addPet > div:nth-child(2) > div > div.opblock-section > div.opbl
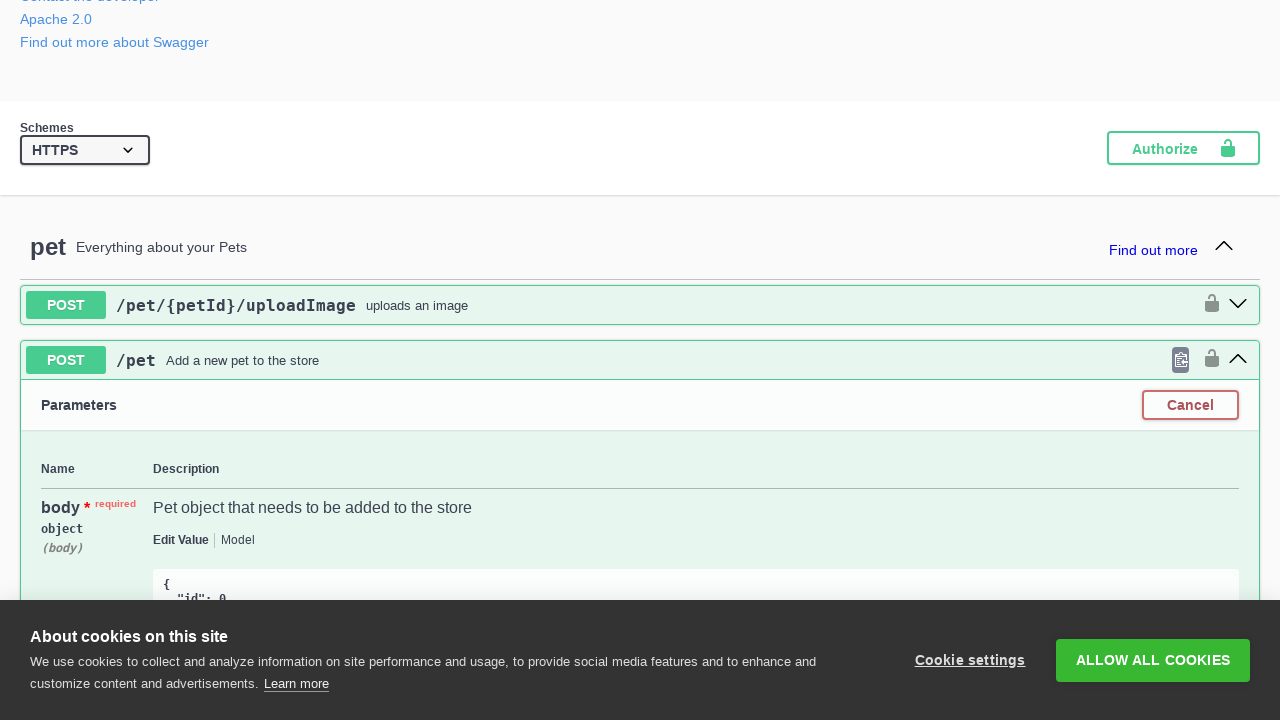

Waited for try-it-out mode to be ready
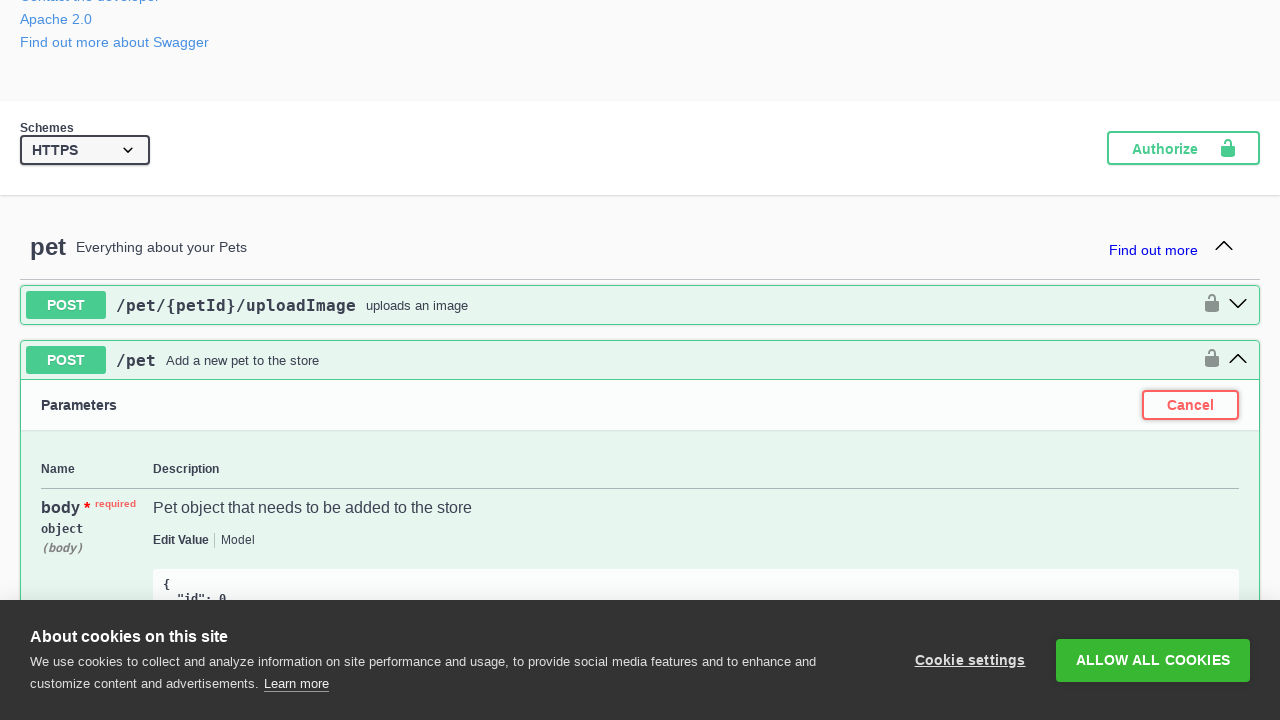

Clicked 'Execute' button to send the API request at (640, 360) on #operations-pet-addPet > div:nth-child(2) > div > div.execute-wrapper > button
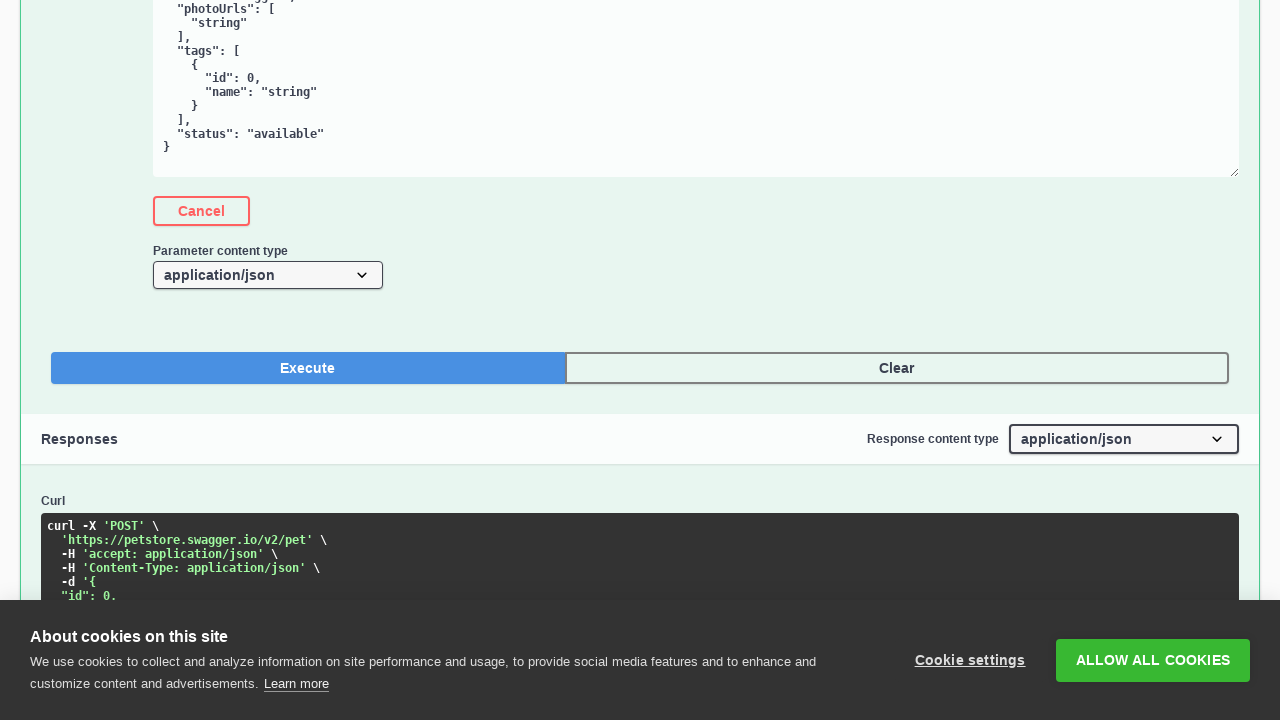

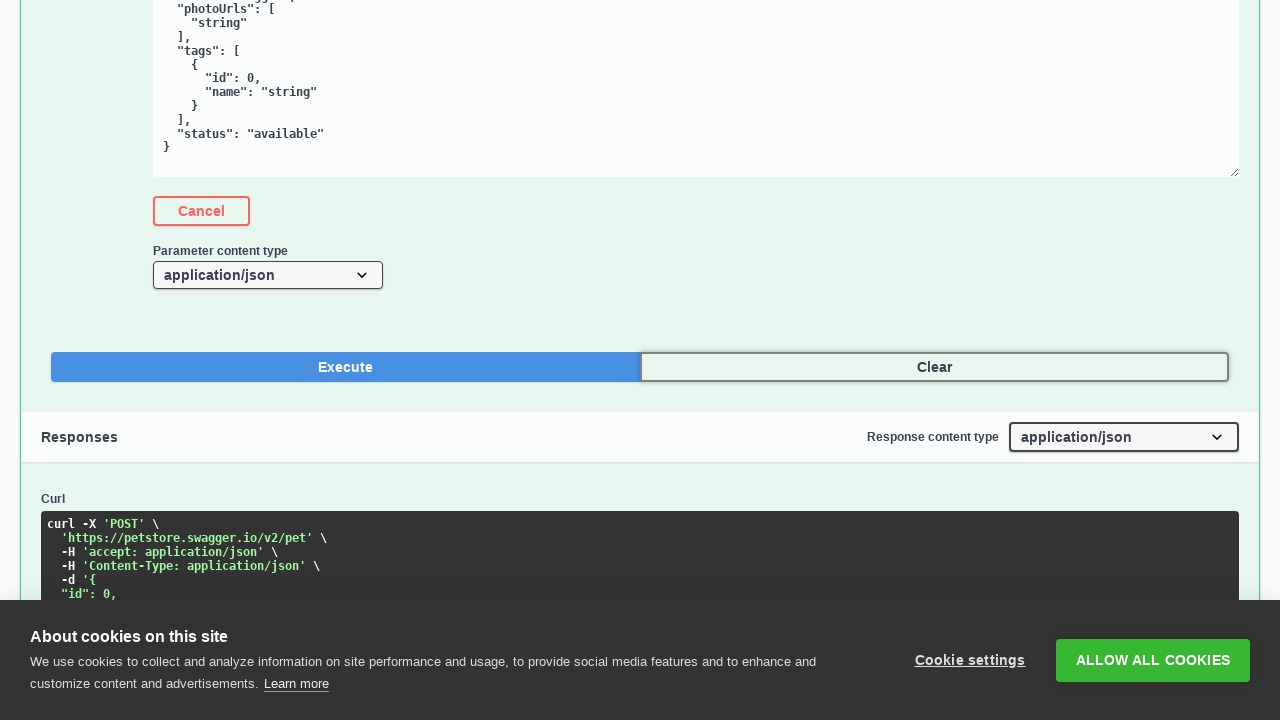